Tests right-click context menu functionality by right-clicking on an element and selecting an option from the context menu

Starting URL: http://swisnl.github.io/jQuery-contextMenu/demo.html

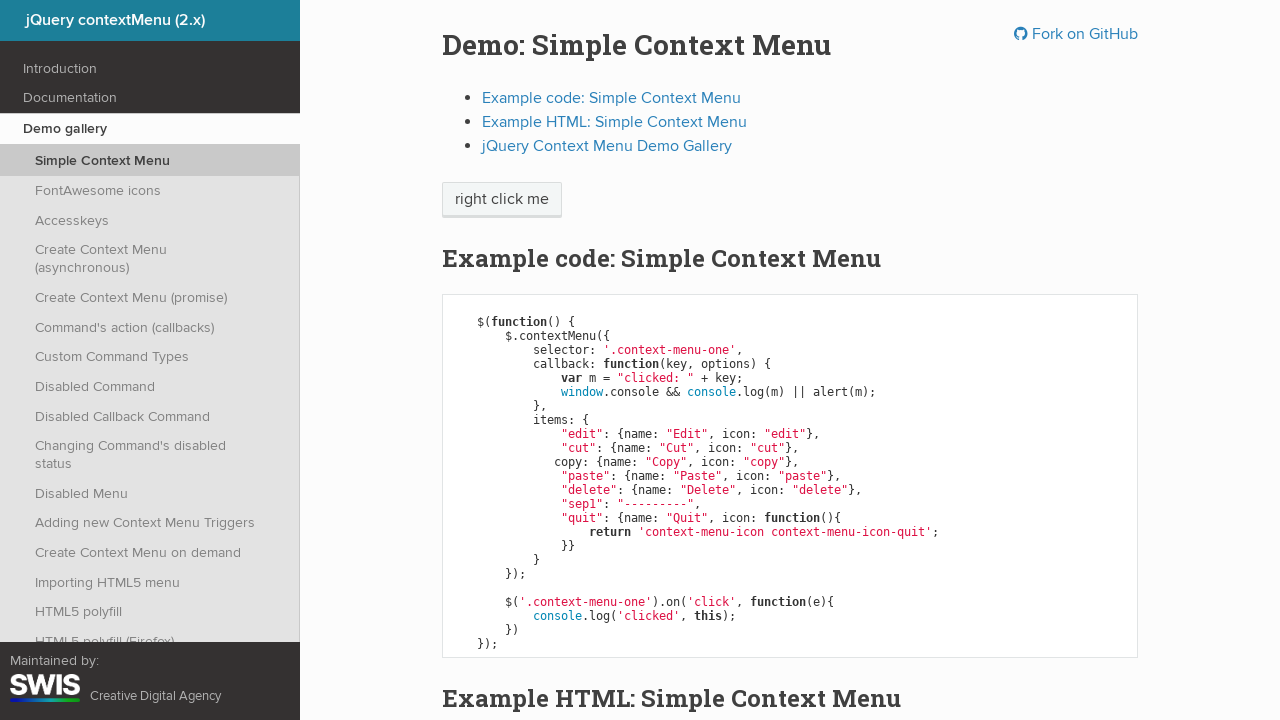

Located right-click target element
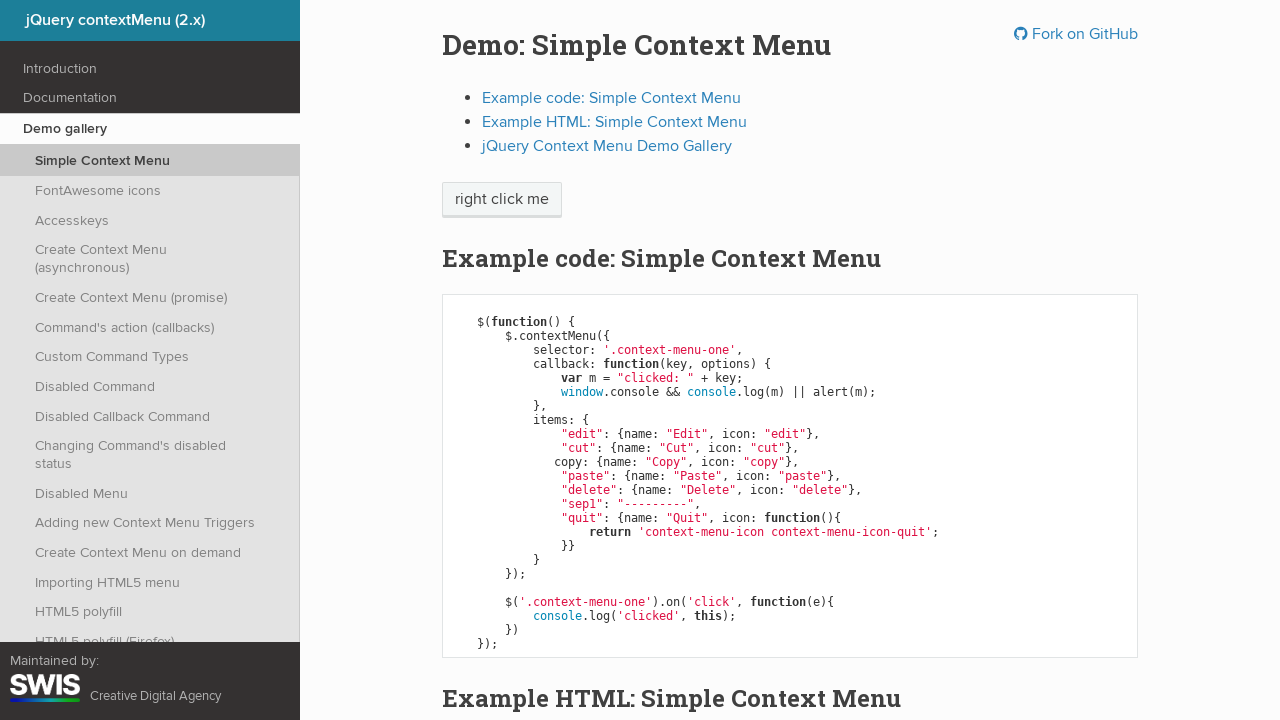

Performed right-click on target element at (502, 200) on xpath=//span[text()='right click me']
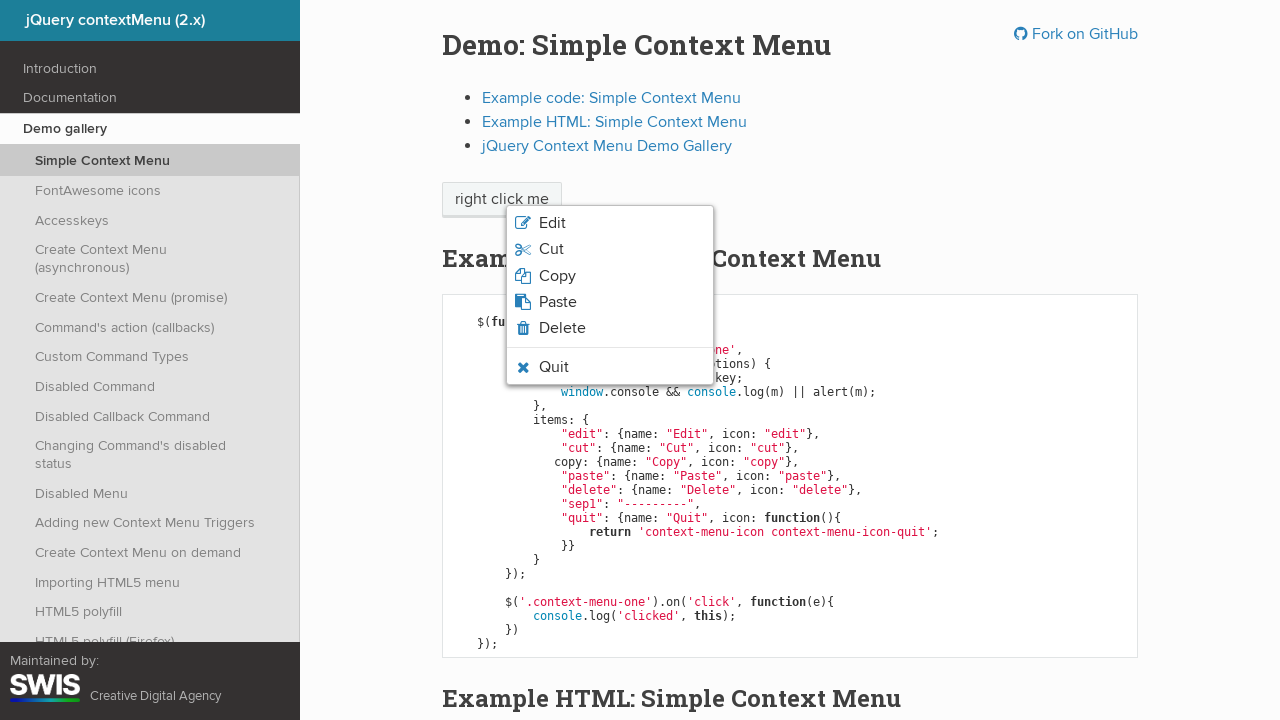

Context menu appeared
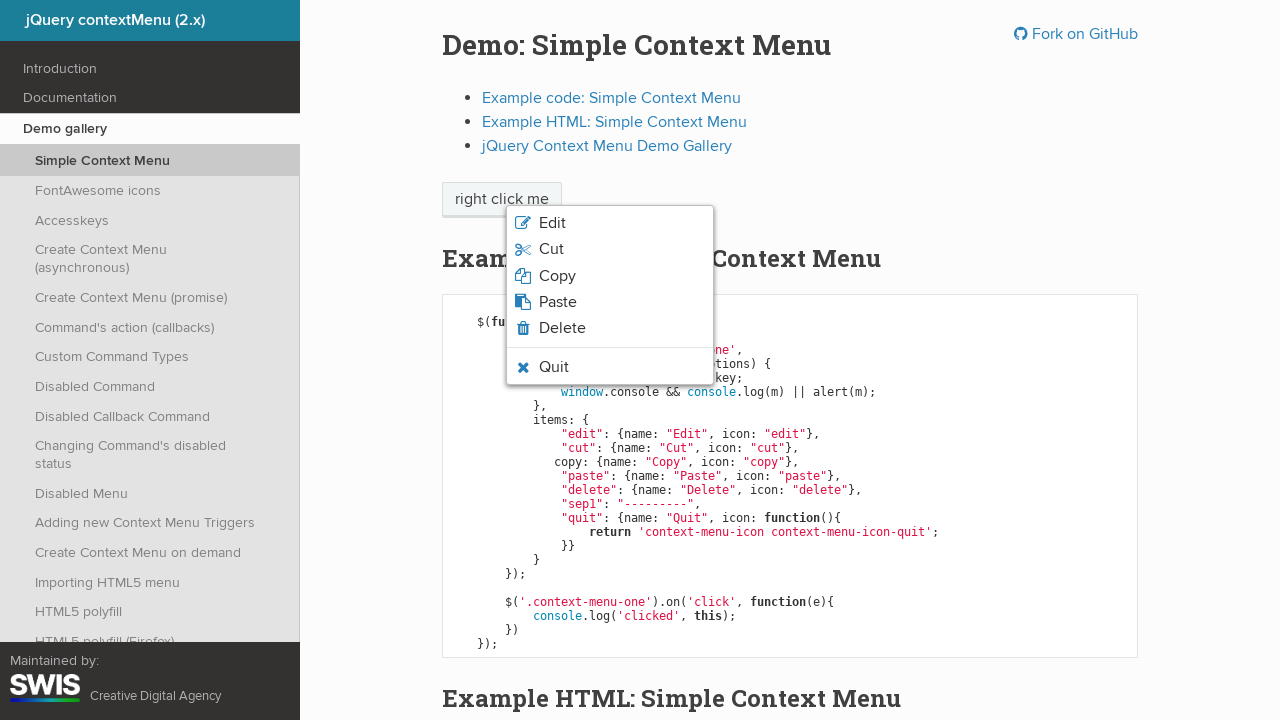

Selected 'Copy' option from context menu at (557, 276) on xpath=//ul[@class = 'context-menu-list context-menu-root']/li[contains(@class,'c
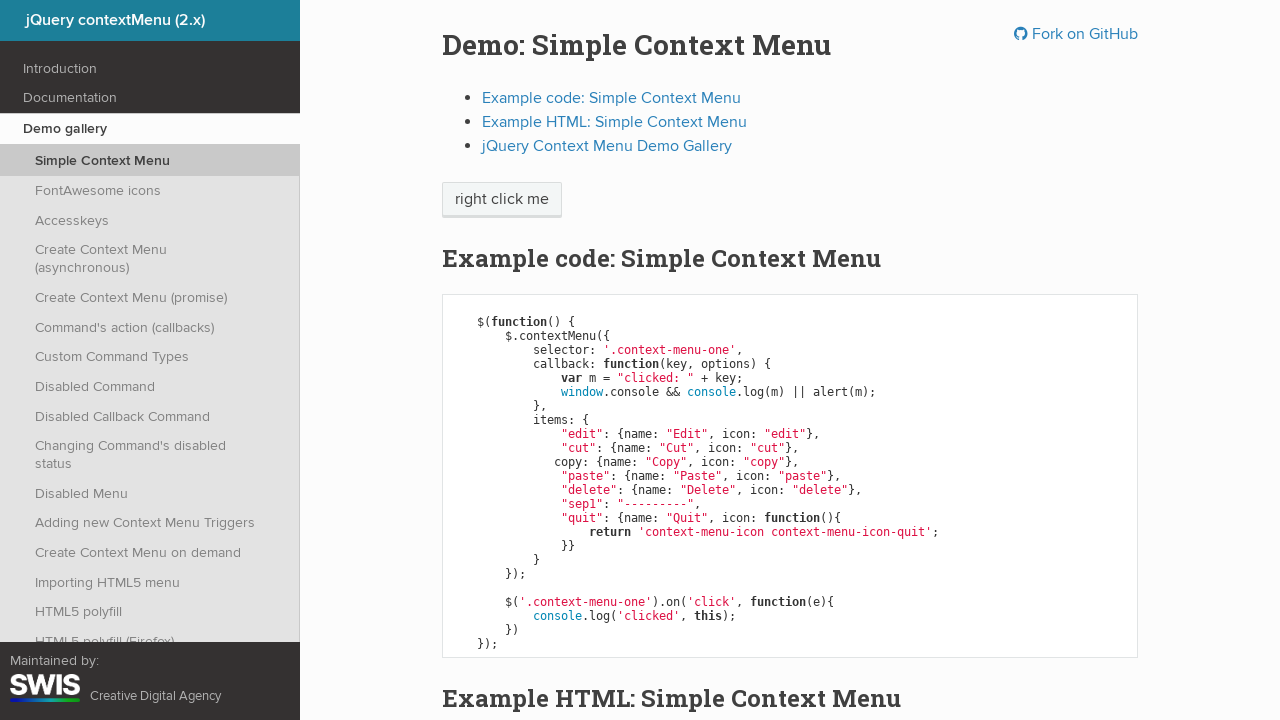

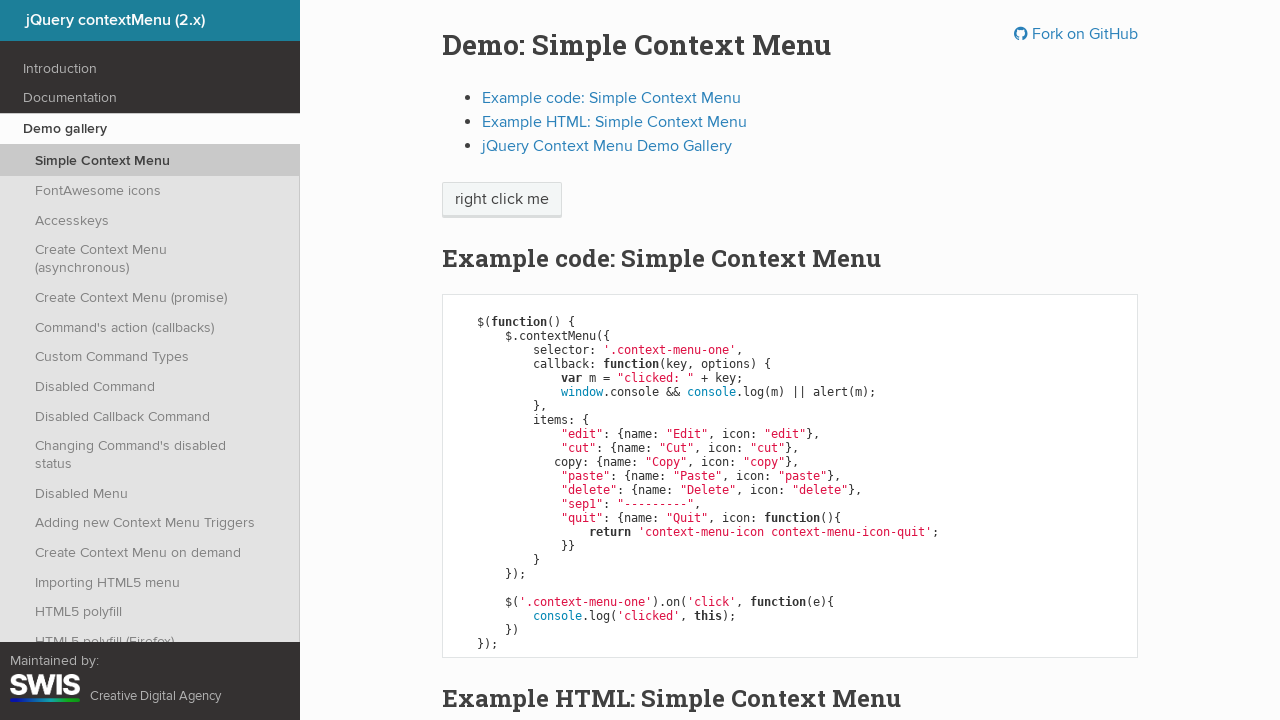